Tests nested iframe interaction by navigating to a tab with iframes within iframes, switching through multiple frame contexts, and entering text in an input field inside the innermost frame

Starting URL: http://demo.automationtesting.in/Frames.html

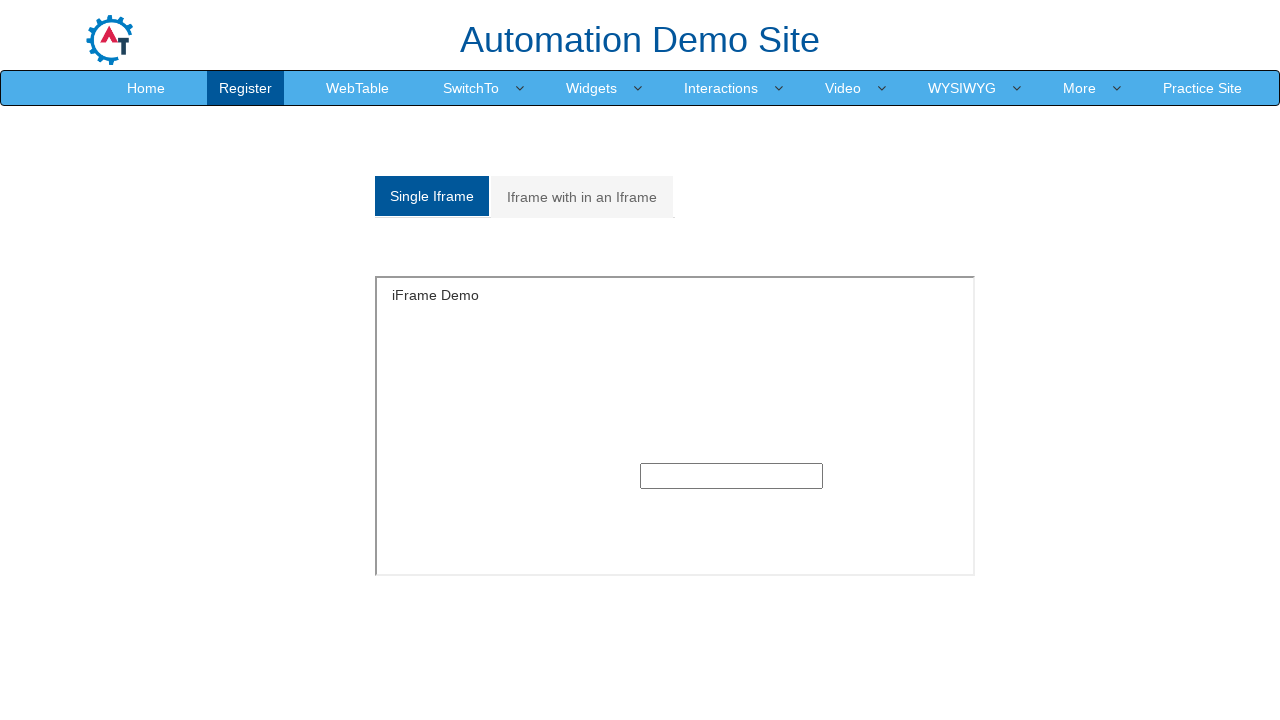

Clicked on 'Iframe with in an Iframe' tab at (582, 197) on text='Iframe with in an Iframe'
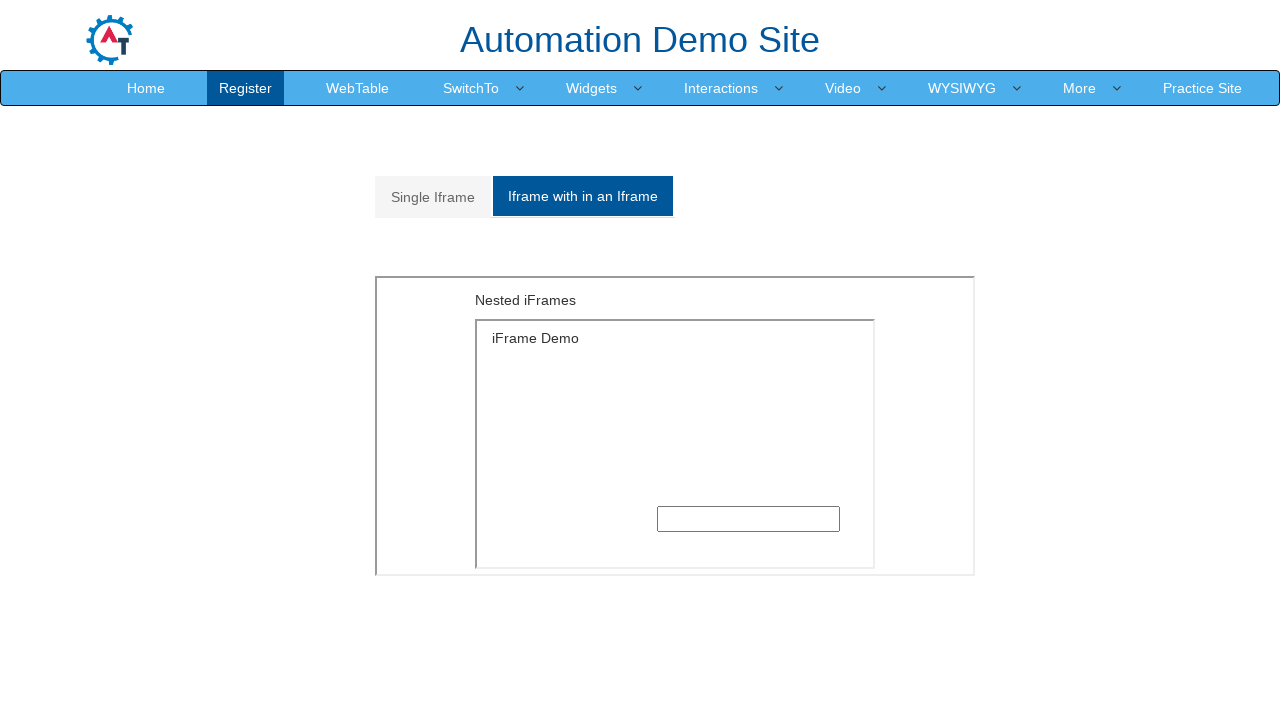

Located outer iframe frame
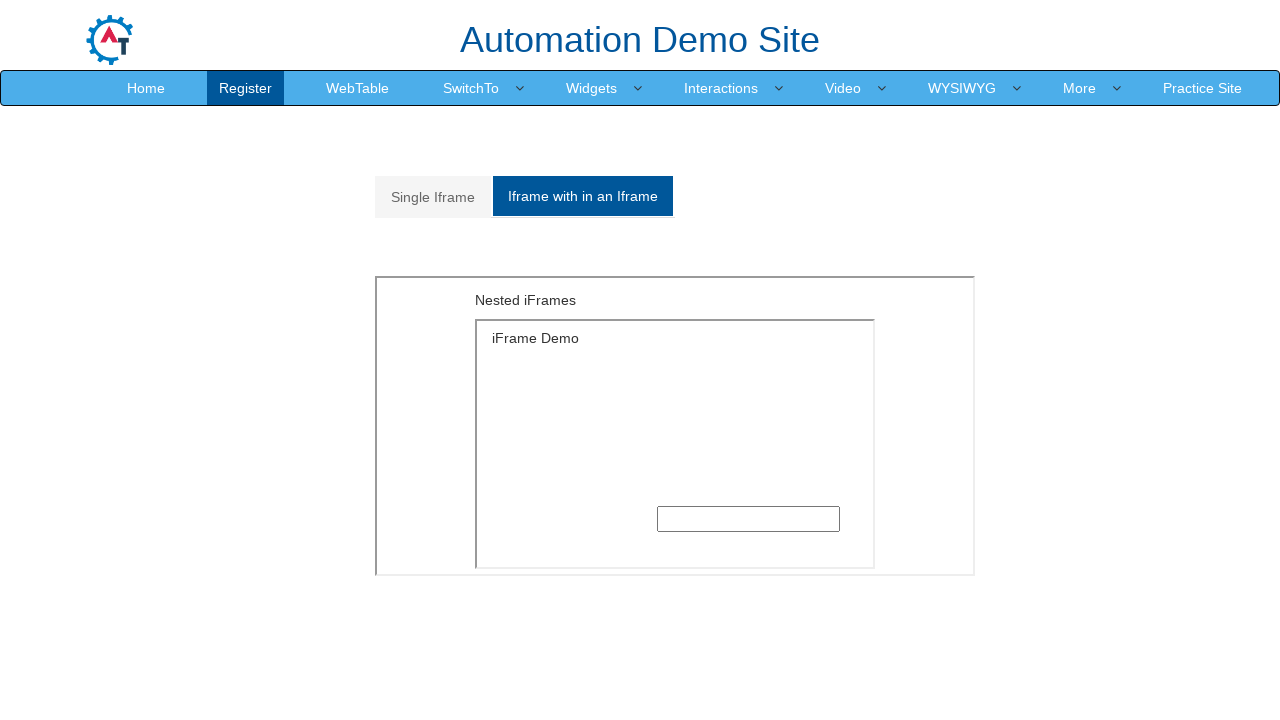

Located inner iframe frame within outer frame
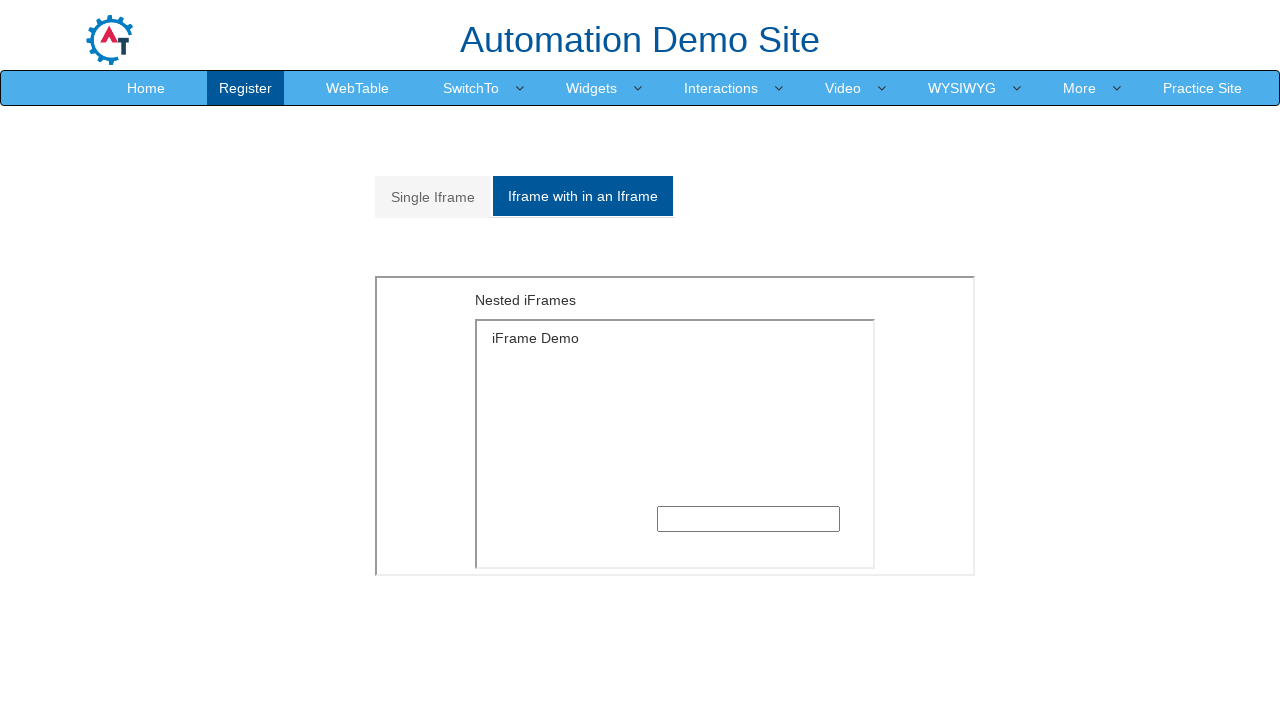

Entered 'Hi' text in input field inside innermost iframe on #Multiple >> iframe >> internal:control=enter-frame >> [style='float: left;heigh
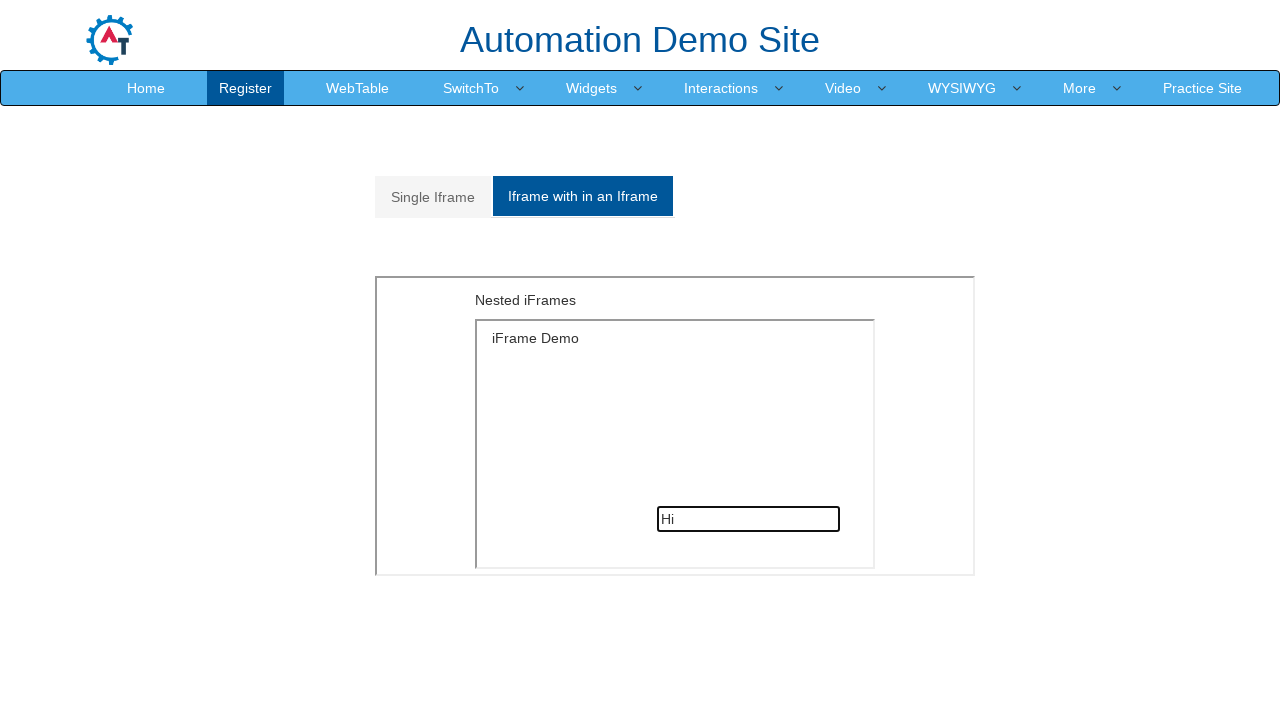

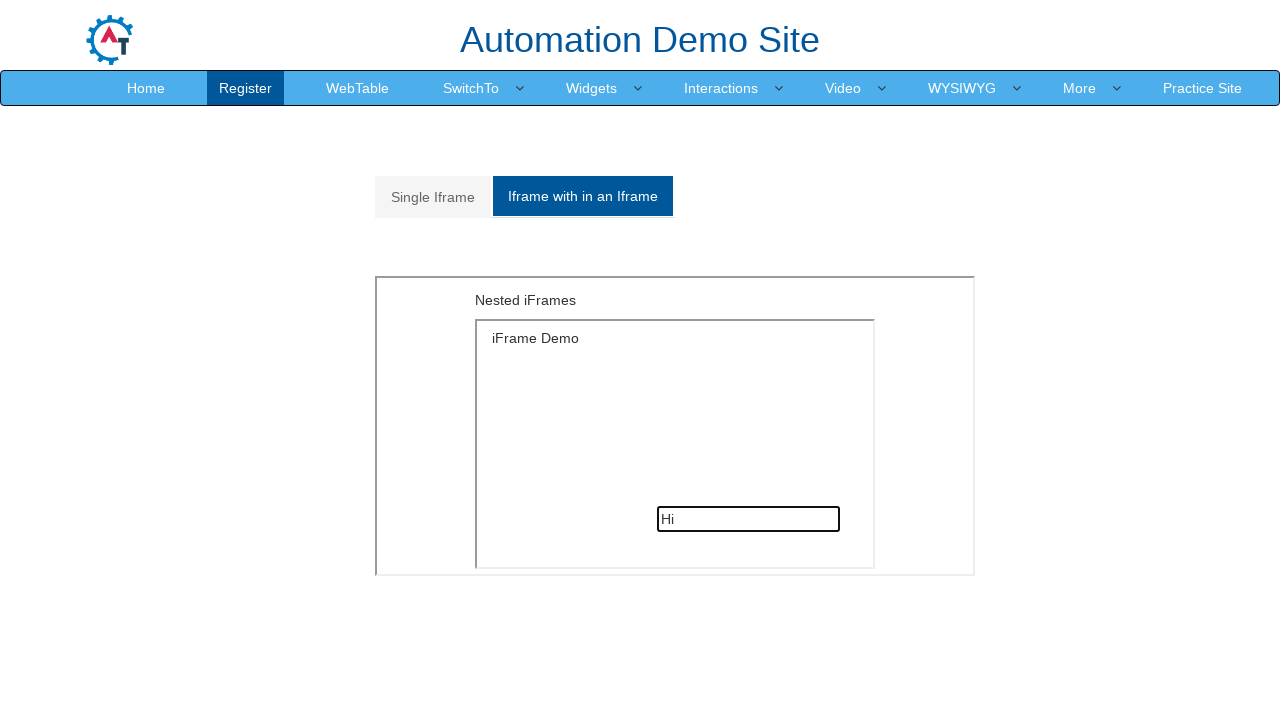